Navigates to Toyota Car Rental Philippines website with a full desktop viewport (1920x1080) and waits for the page to fully load

Starting URL: https://toyotacarrental.com.ph/

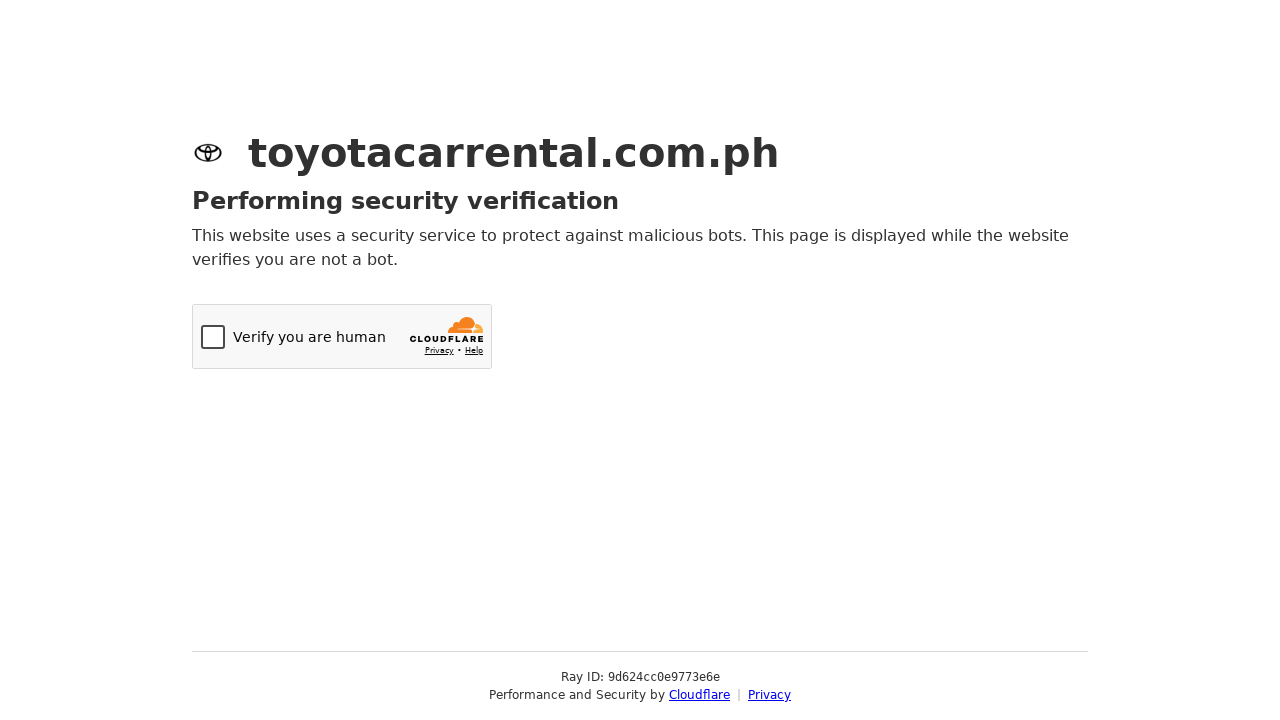

Set viewport to full desktop size (1920x1080)
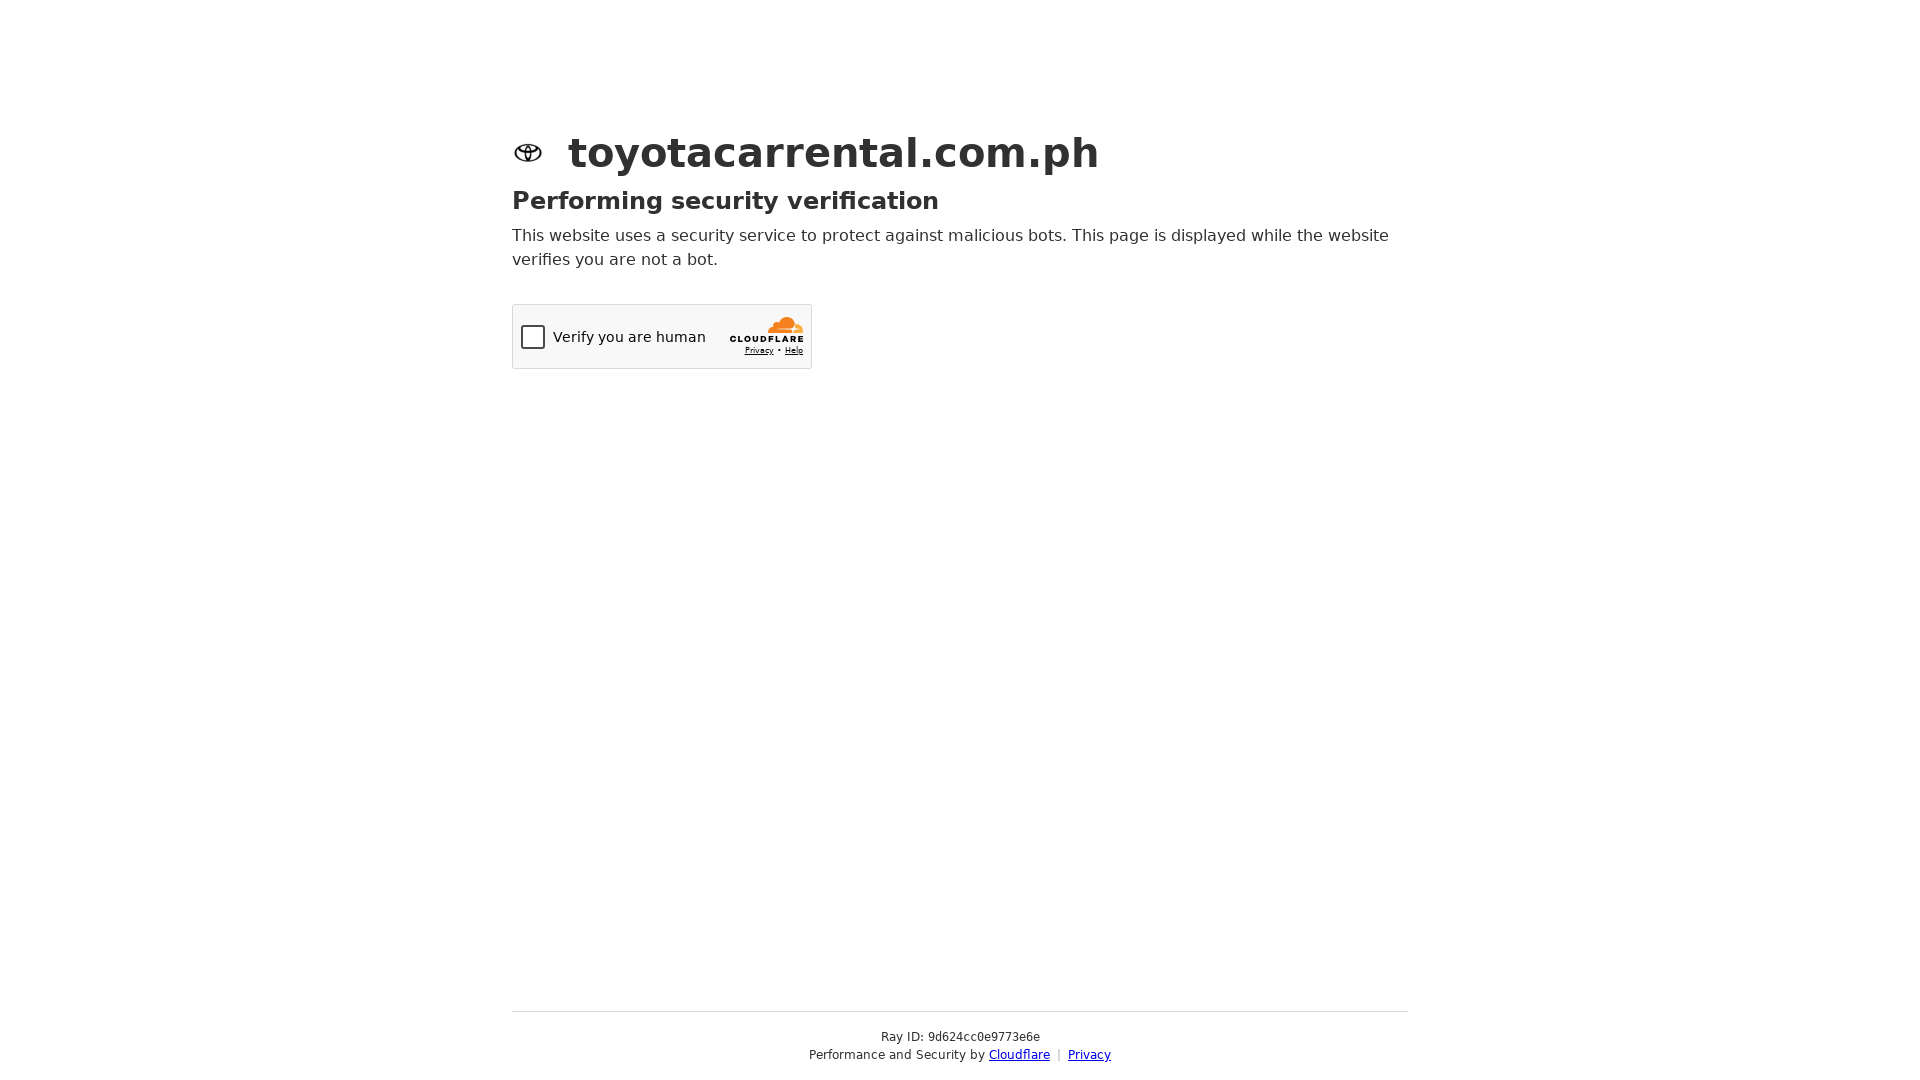

Toyota Car Rental Philippines website fully loaded
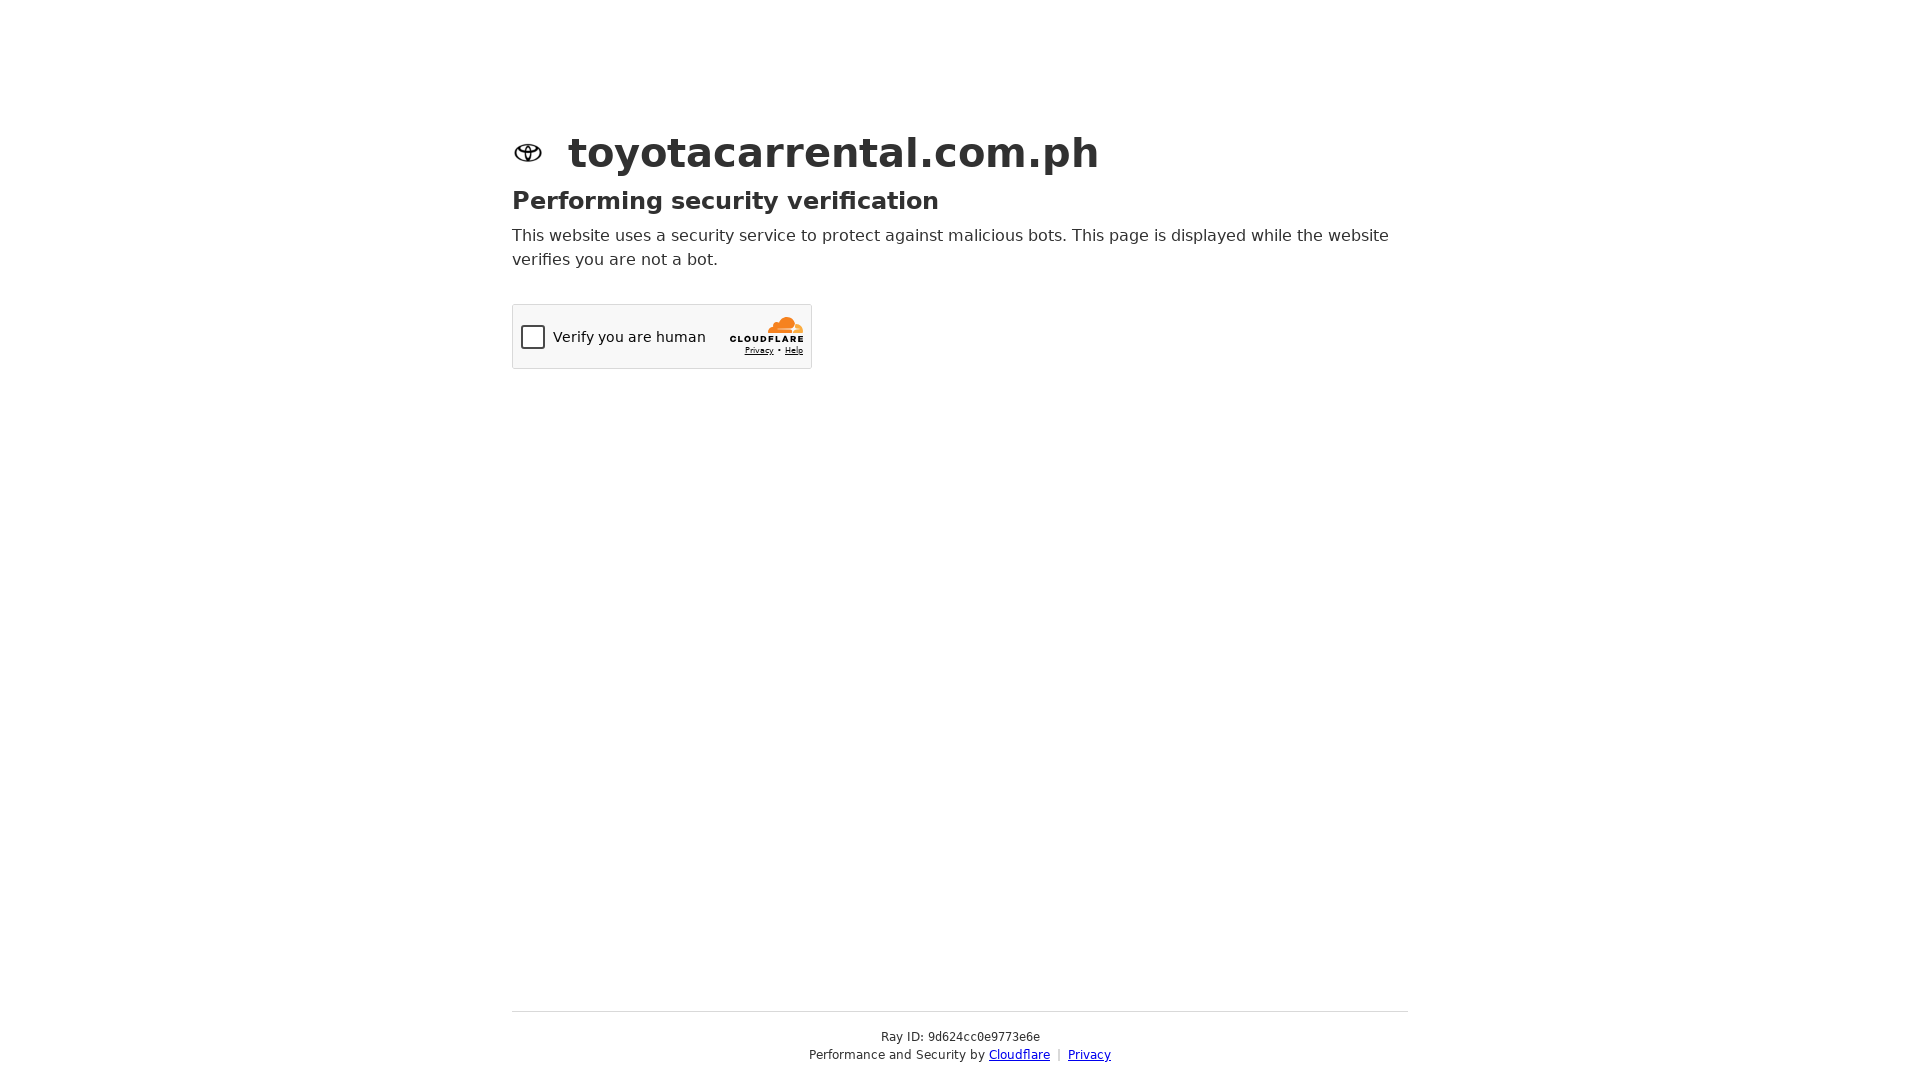

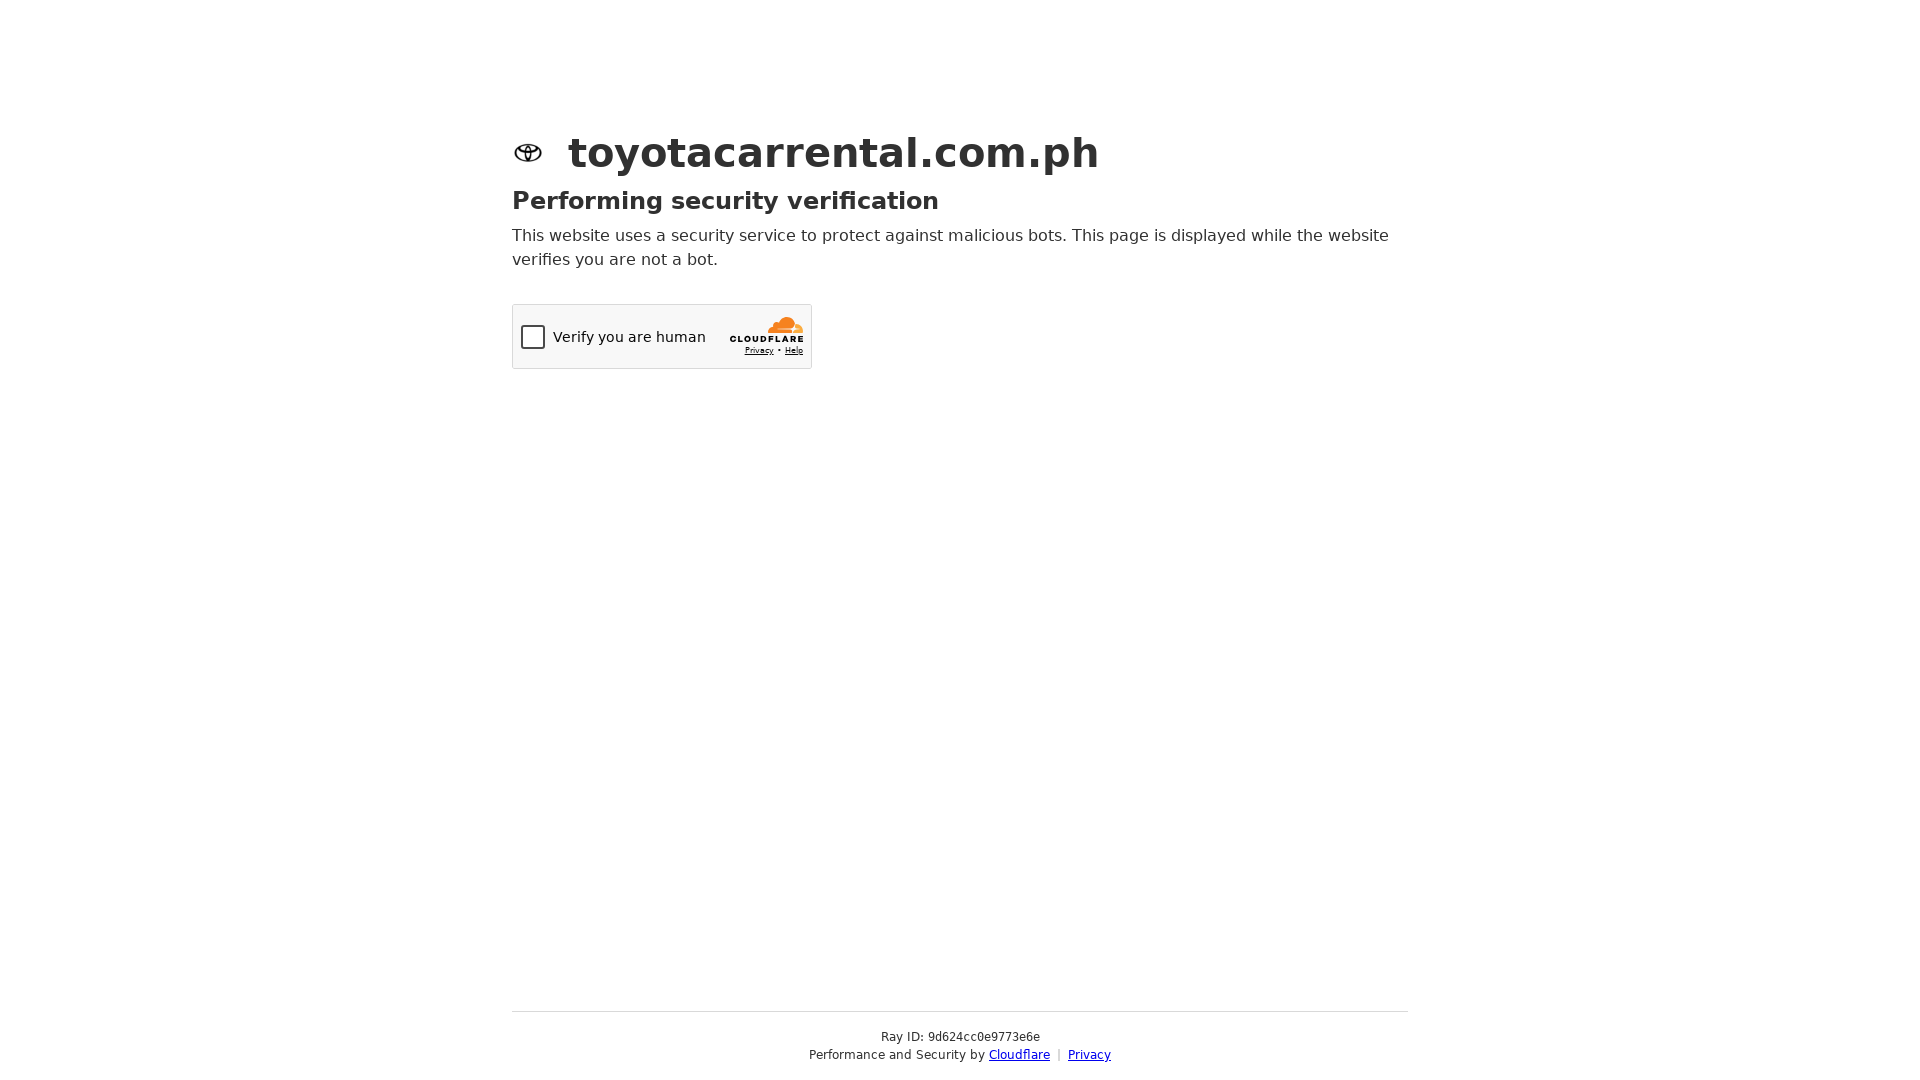